Tests drag and drop functionality by dragging an element from source to target location

Starting URL: https://demoqa.com/droppable

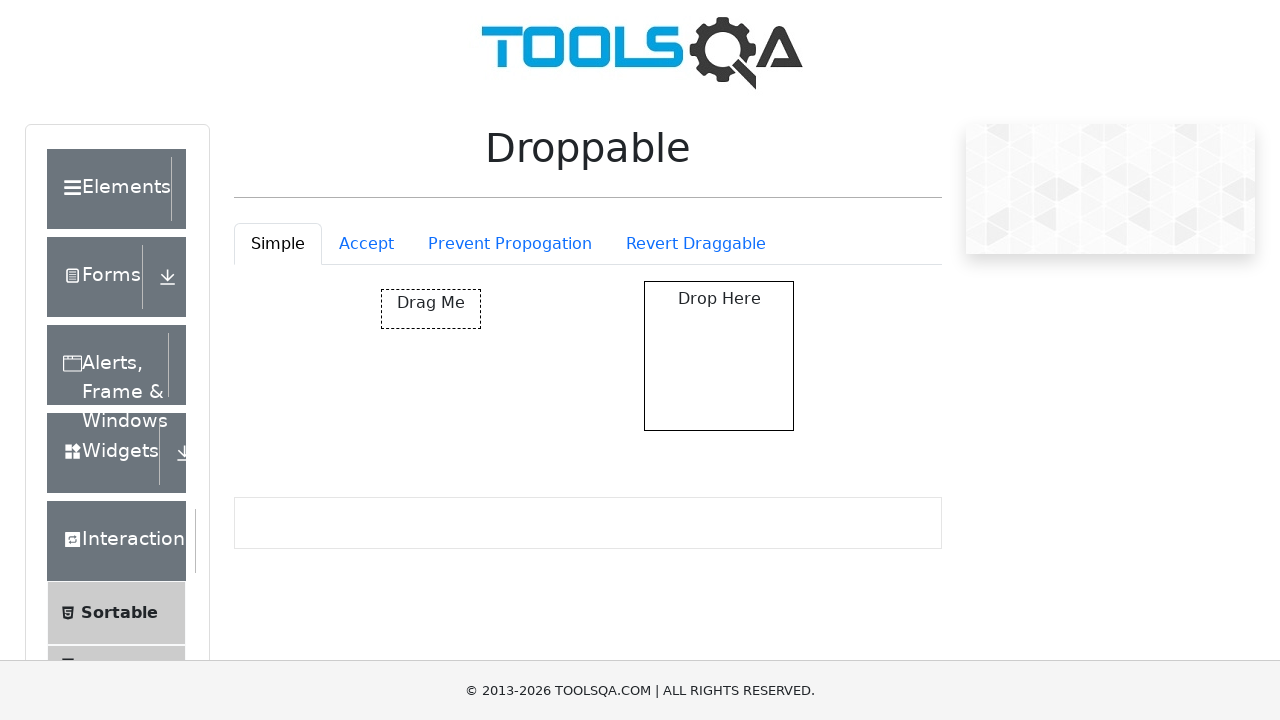

Navigated to droppable demo page
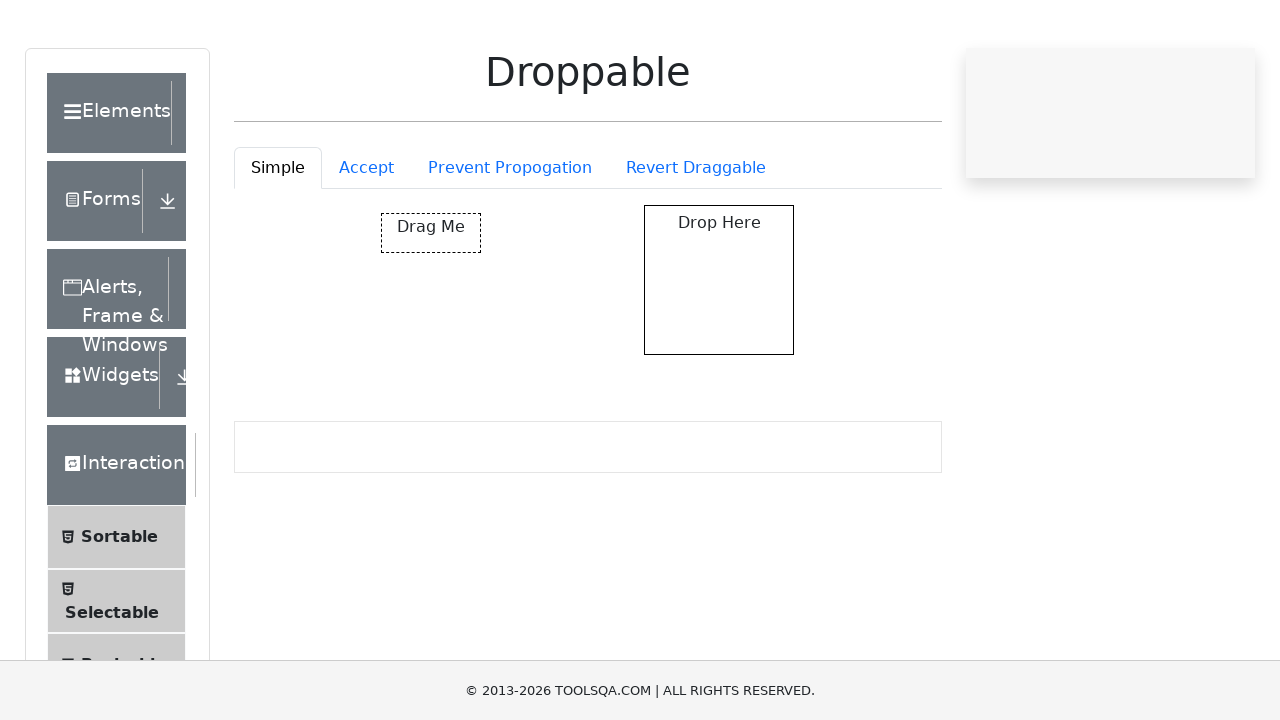

Dragged draggable element to droppable target at (719, 356)
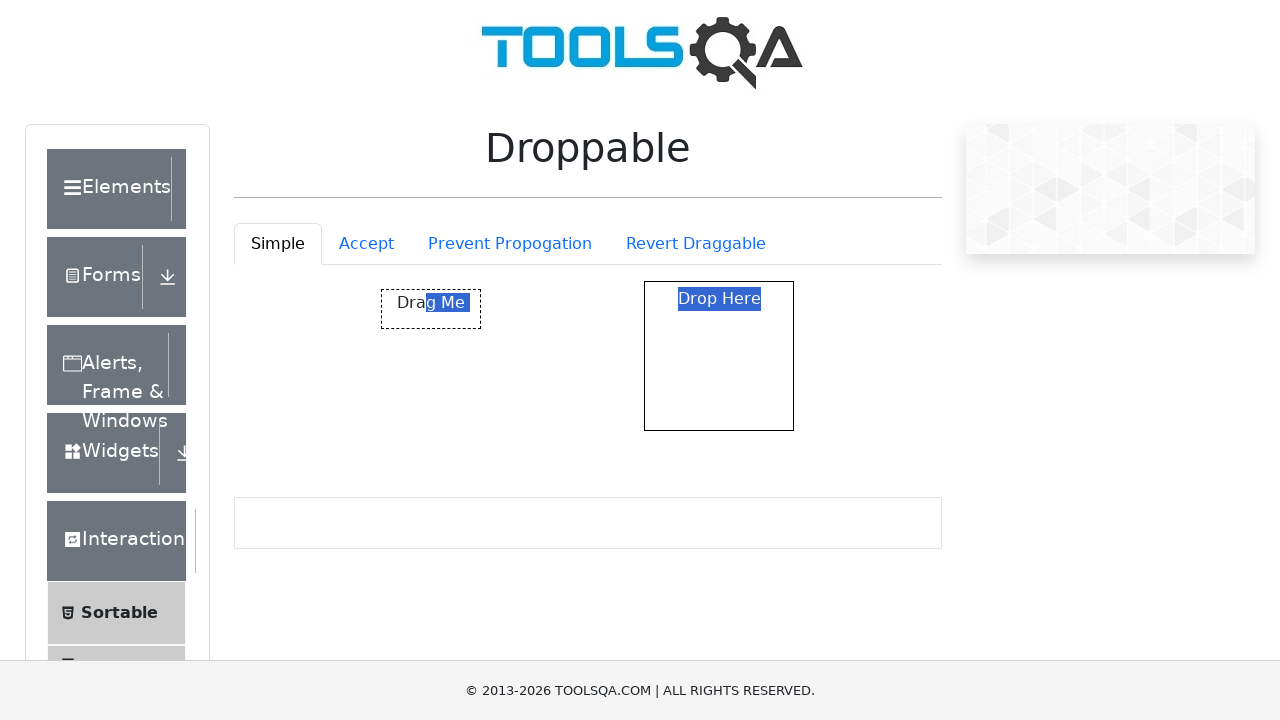

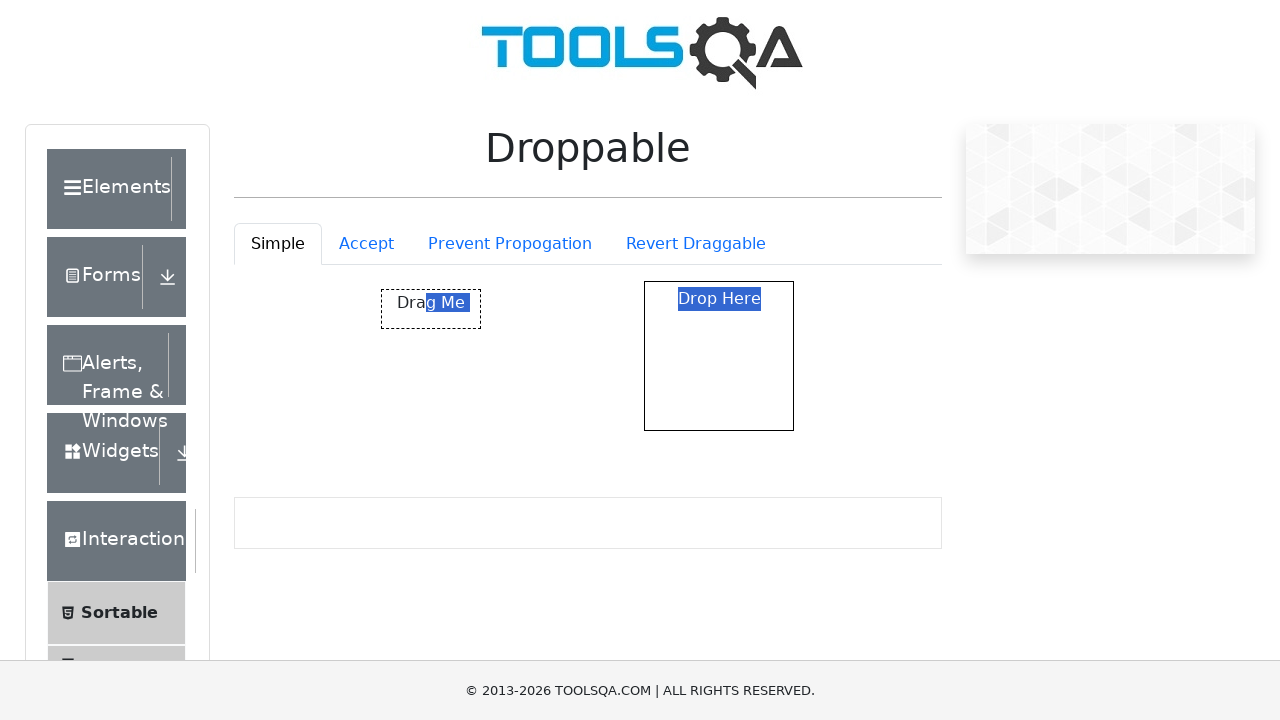